Tests the cruise search functionality on Carnival's website by selecting duration and destination filters, then clicking the search button to find cruises.

Starting URL: https://www.carnival.com/

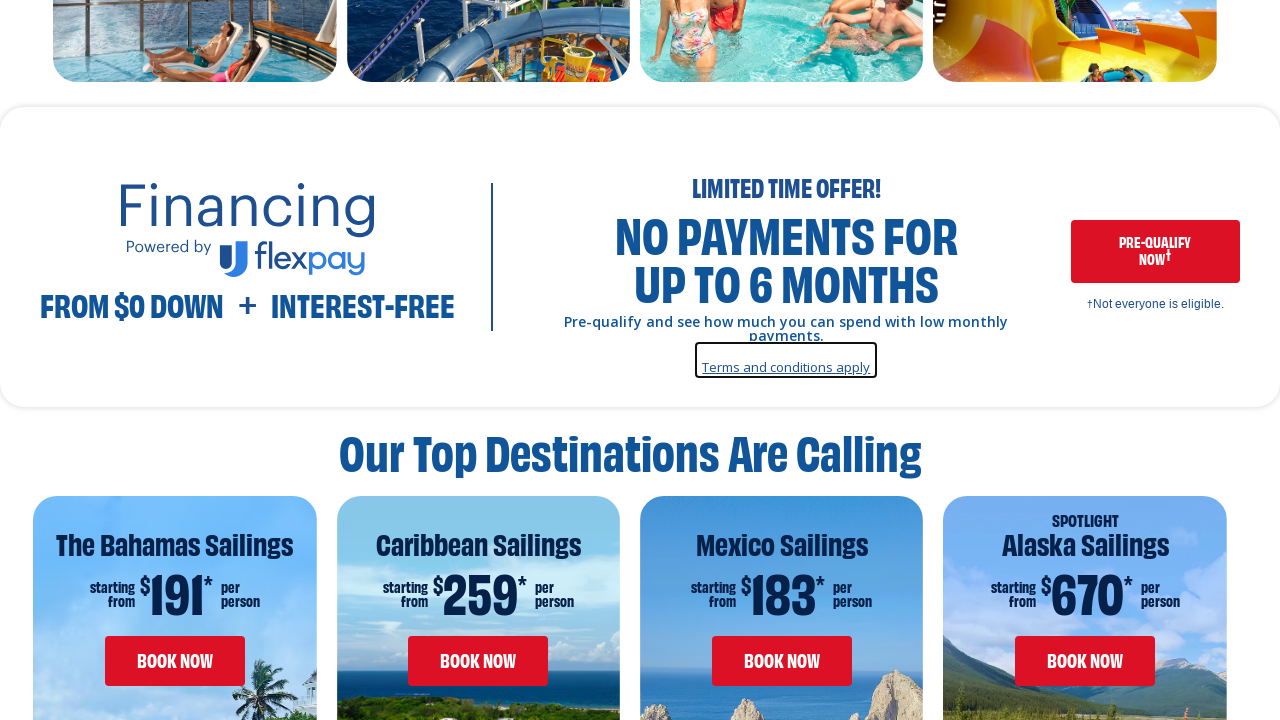

Clicked on duration dropdown button at (853, 360) on #cdc-durations
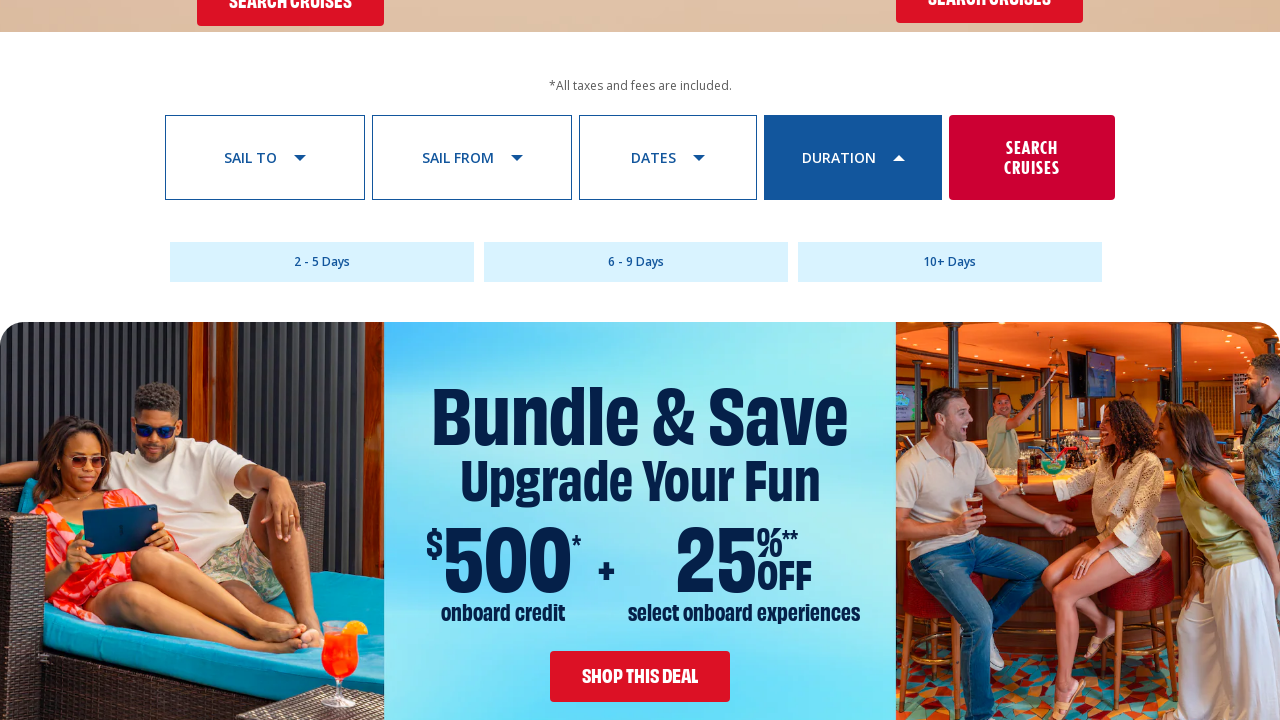

Selected 3-5 days duration option at (636, 262) on ccl-cruise-search-bar ul li:nth-child(2) button
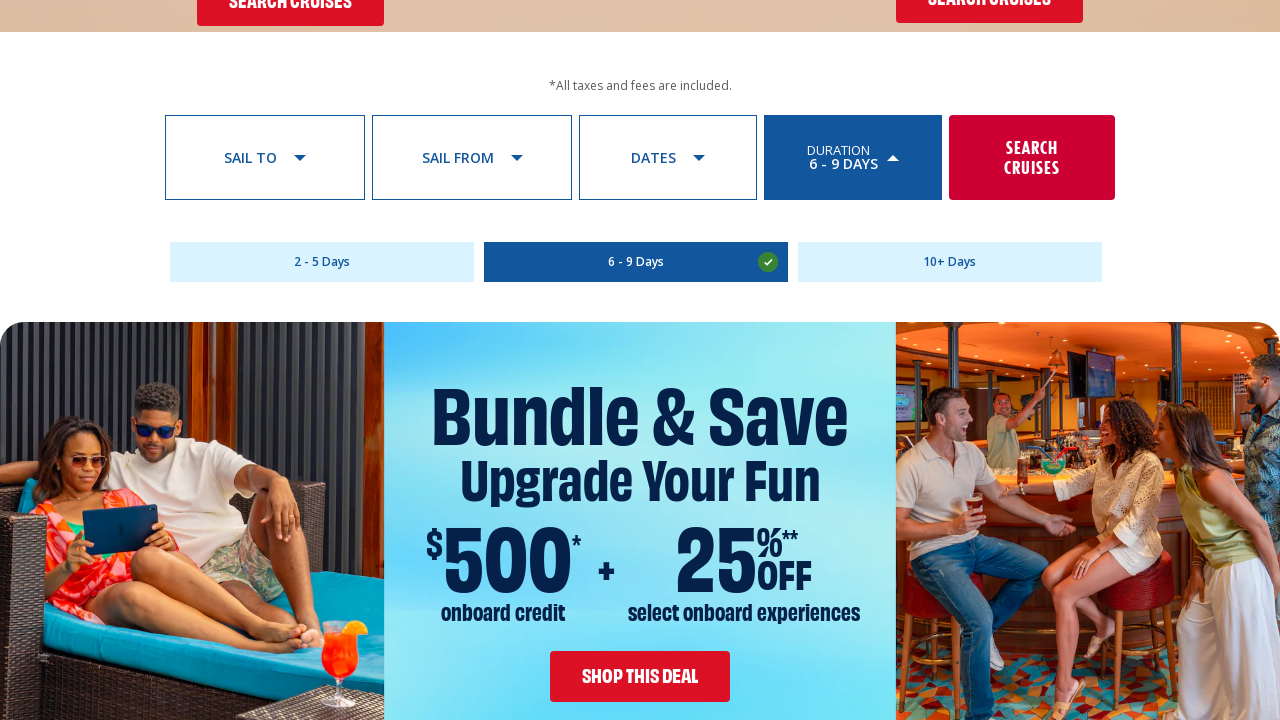

Closed duration dropdown at (853, 158) on #cdc-durations
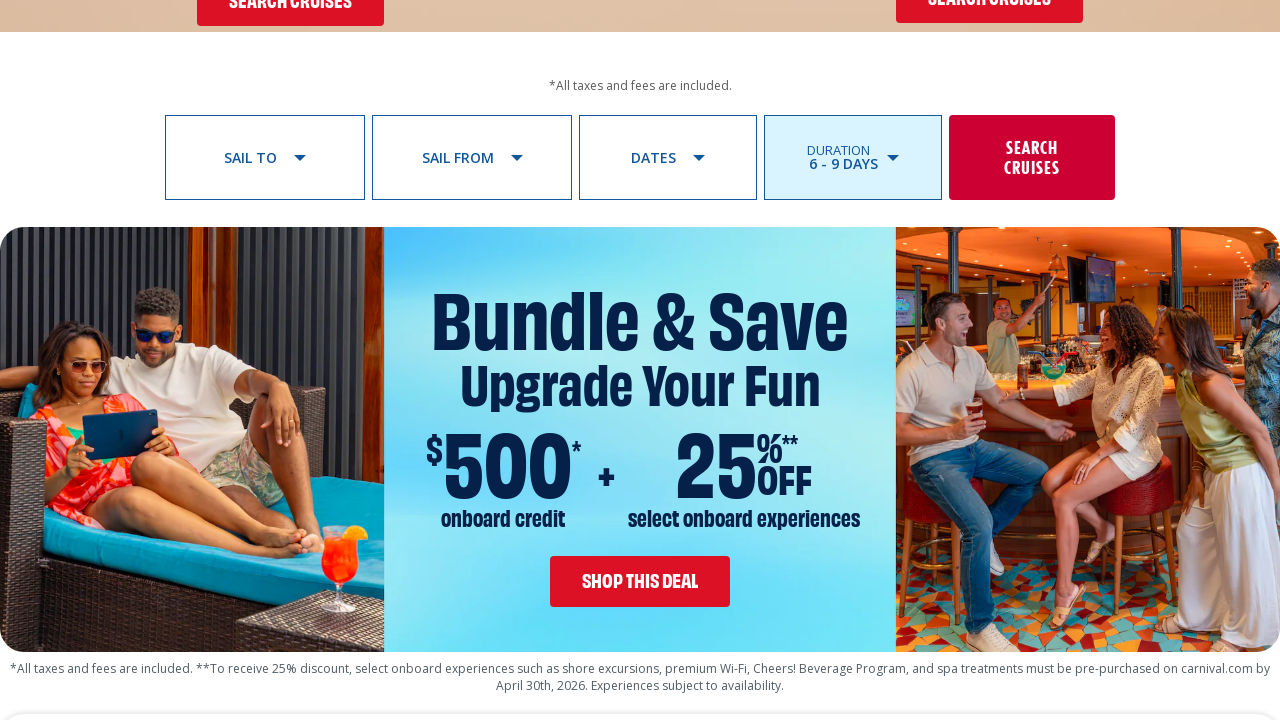

Clicked on destination dropdown button at (265, 158) on #cdc-destinations
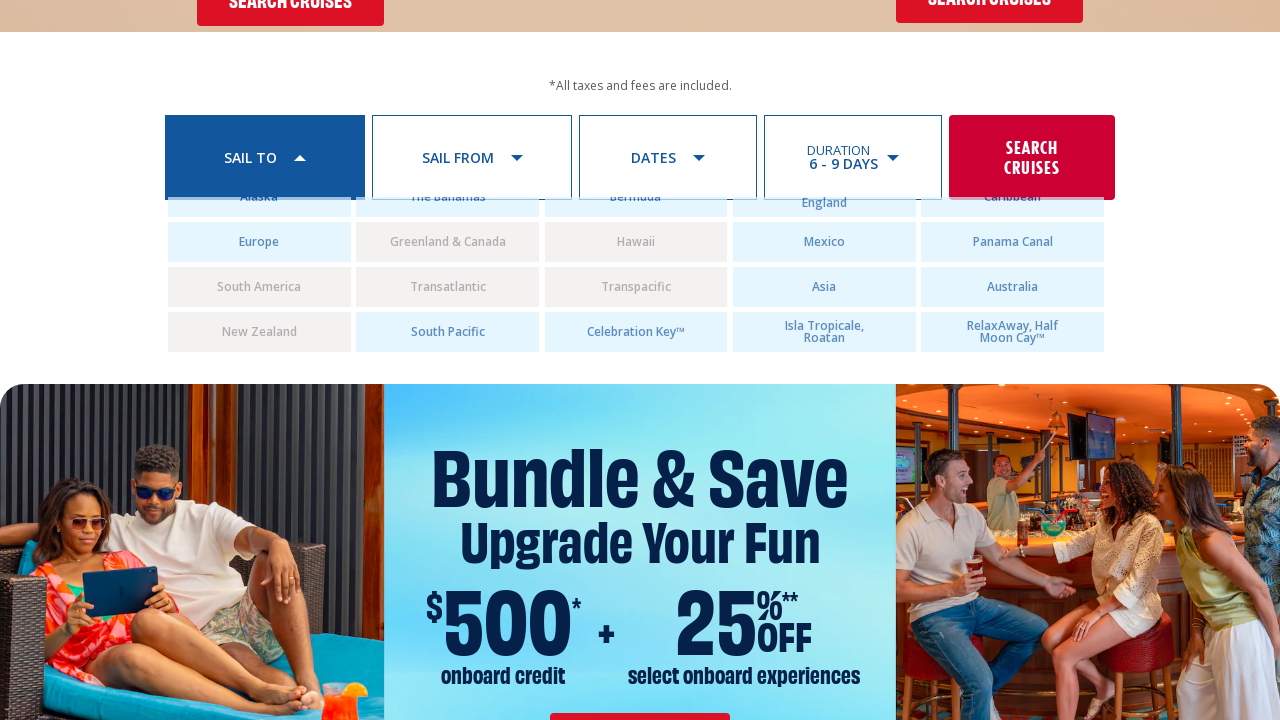

Selected a destination option at (448, 262) on ccl-search-bar-expandable-filter ul li:nth-child(2) button
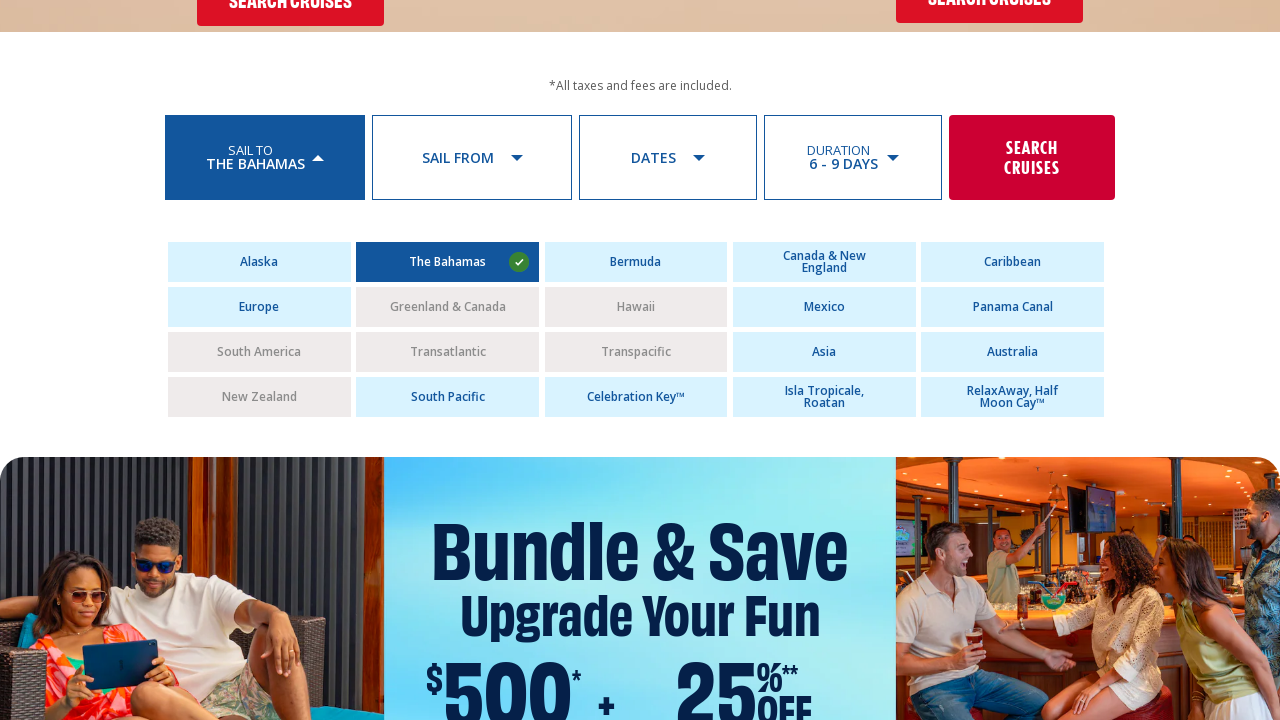

Closed destination dropdown at (265, 158) on #cdc-destinations
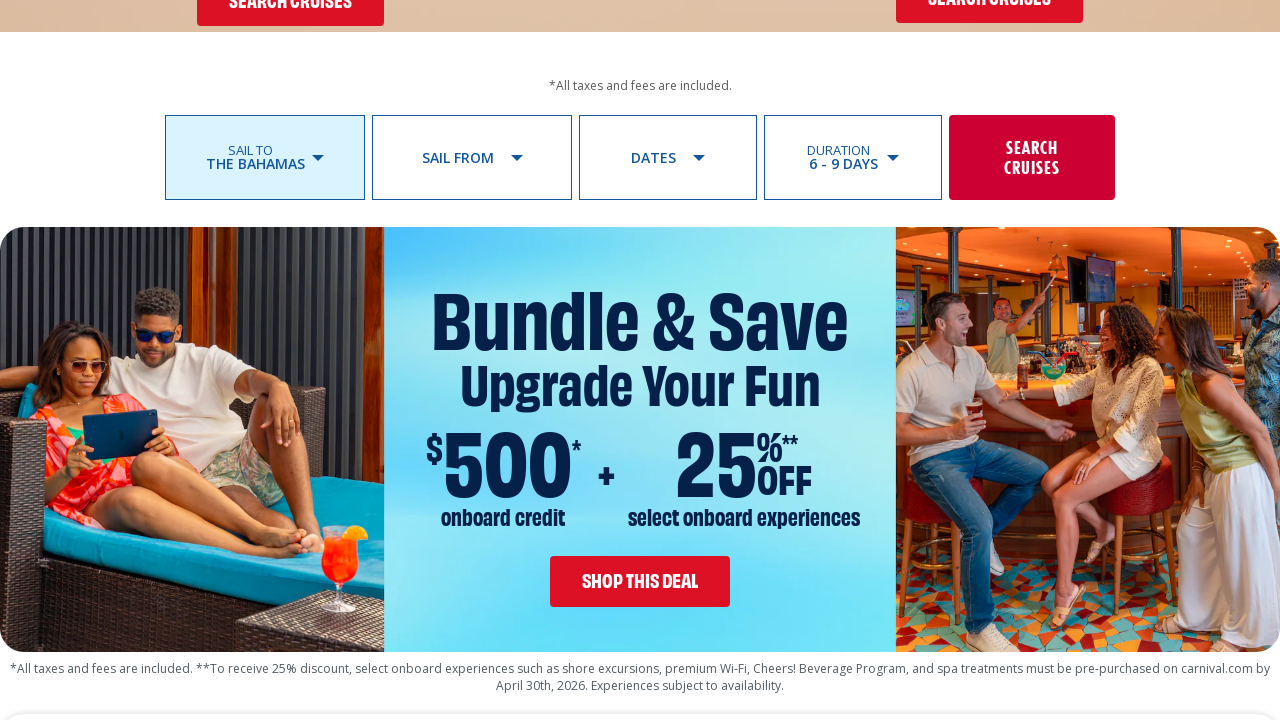

Clicked search button to search for cruises at (1032, 158) on ccl-cruise-search-bar ul li:nth-child(5) a
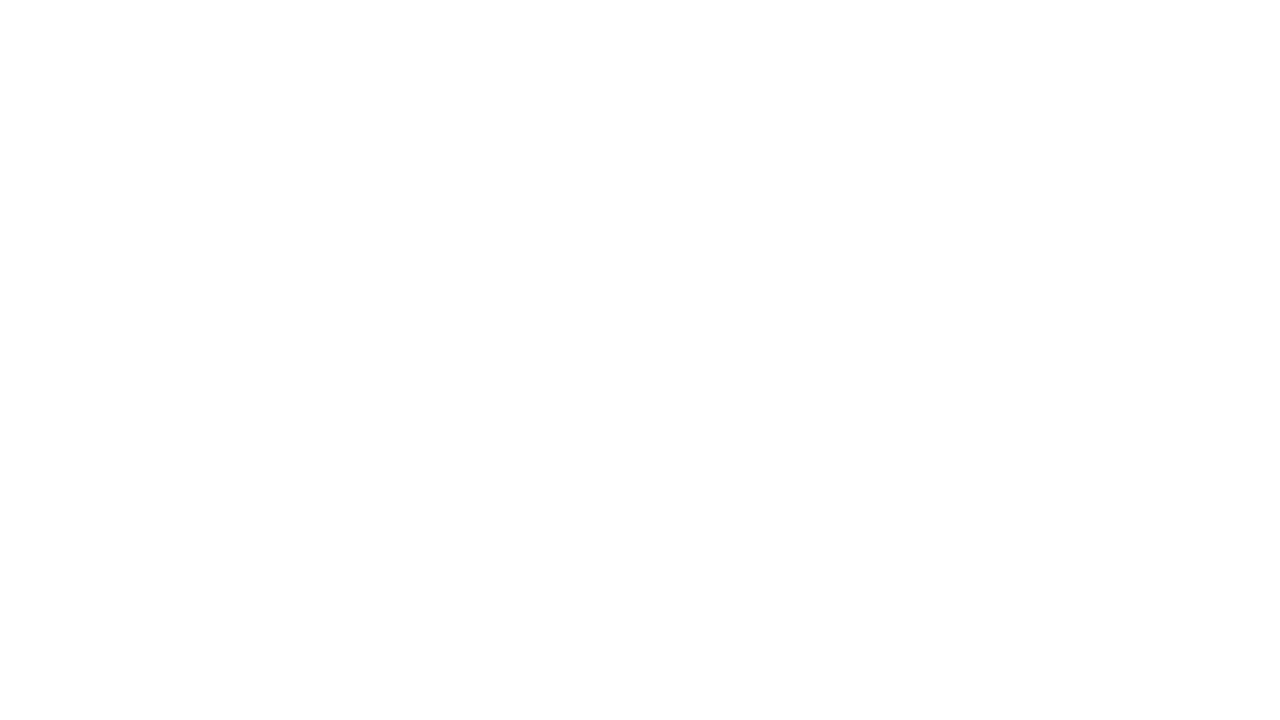

Waited 500ms for results to load
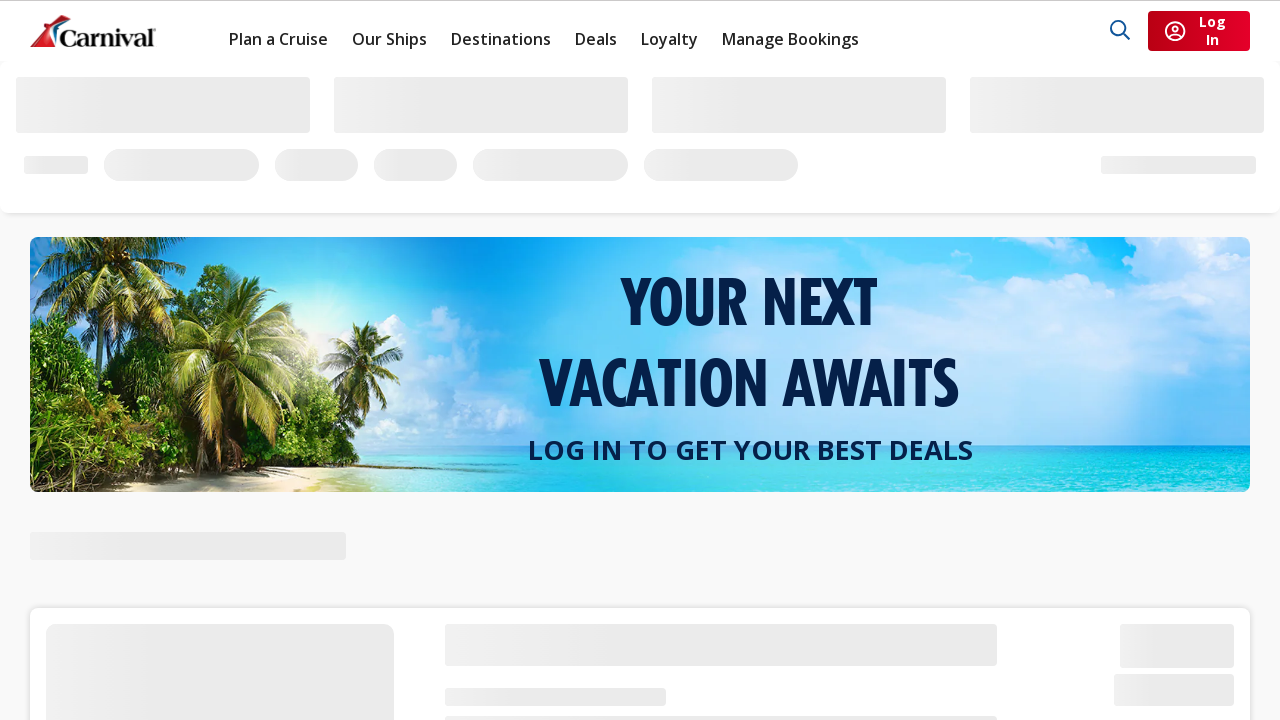

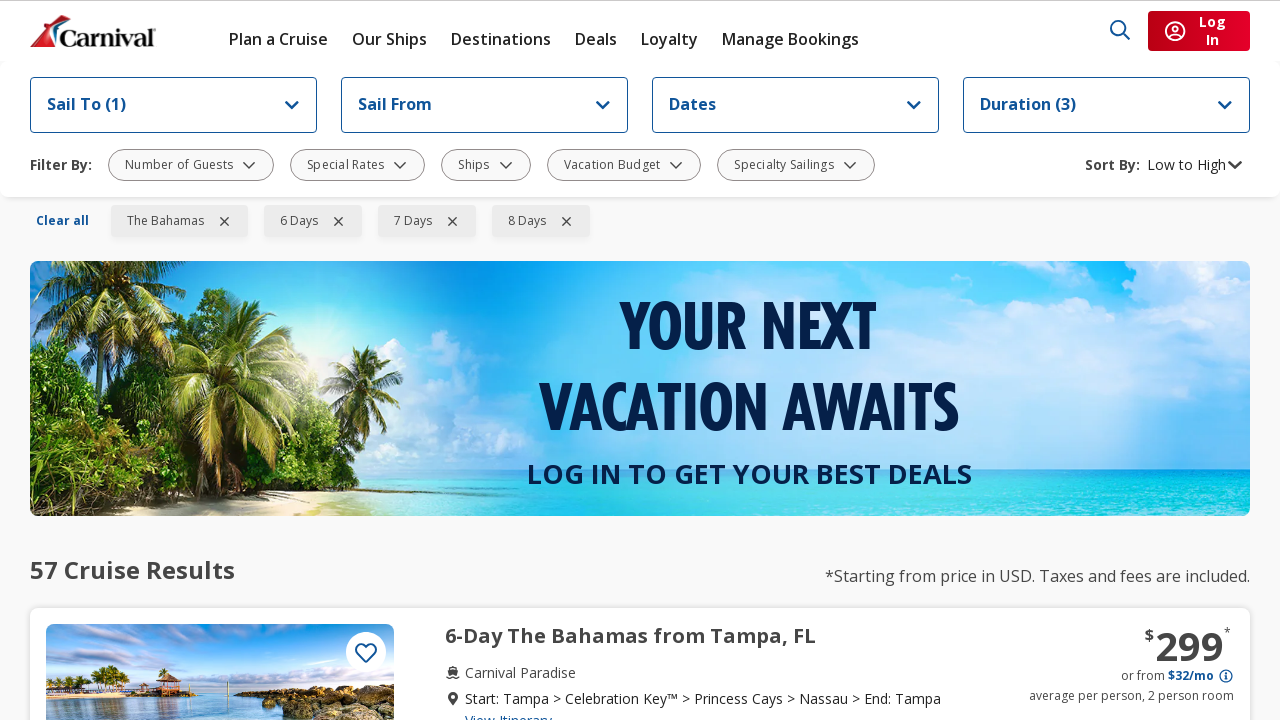